Verifies that the Telerik homepage URL contains "telerik"

Starting URL: https://www.telerik.com/

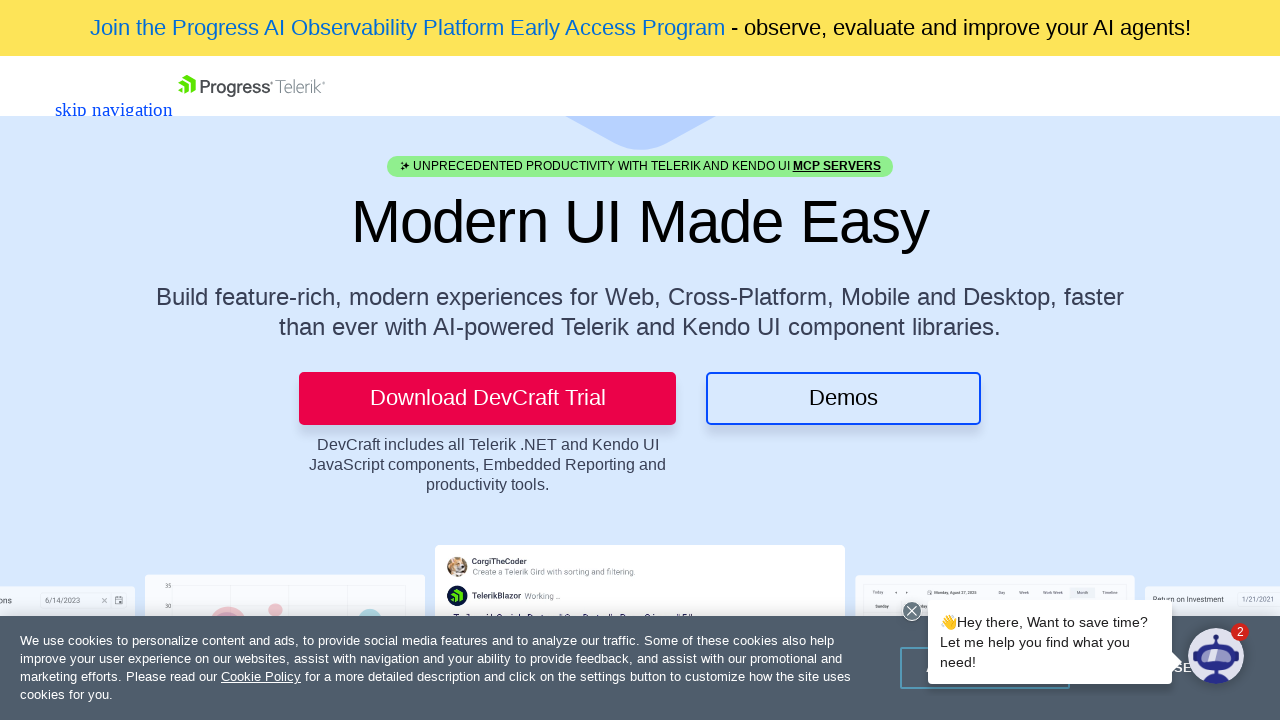

Verified that the Telerik homepage URL contains 'telerik'
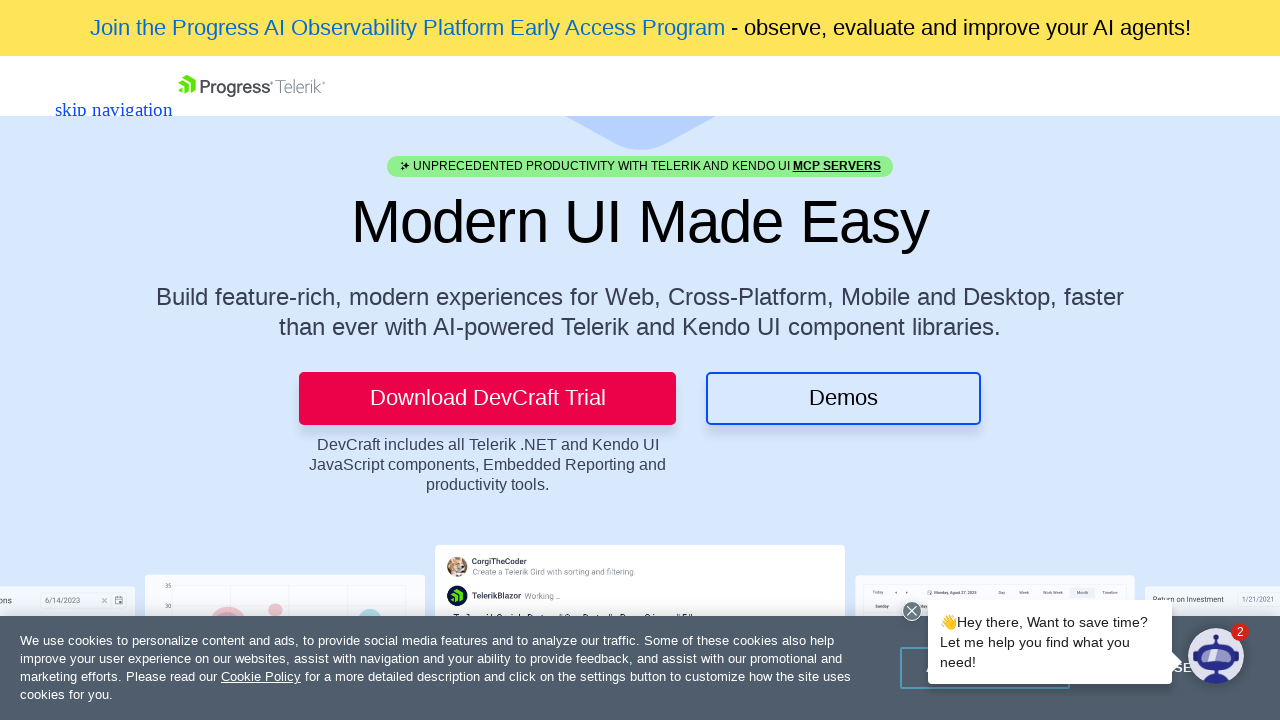

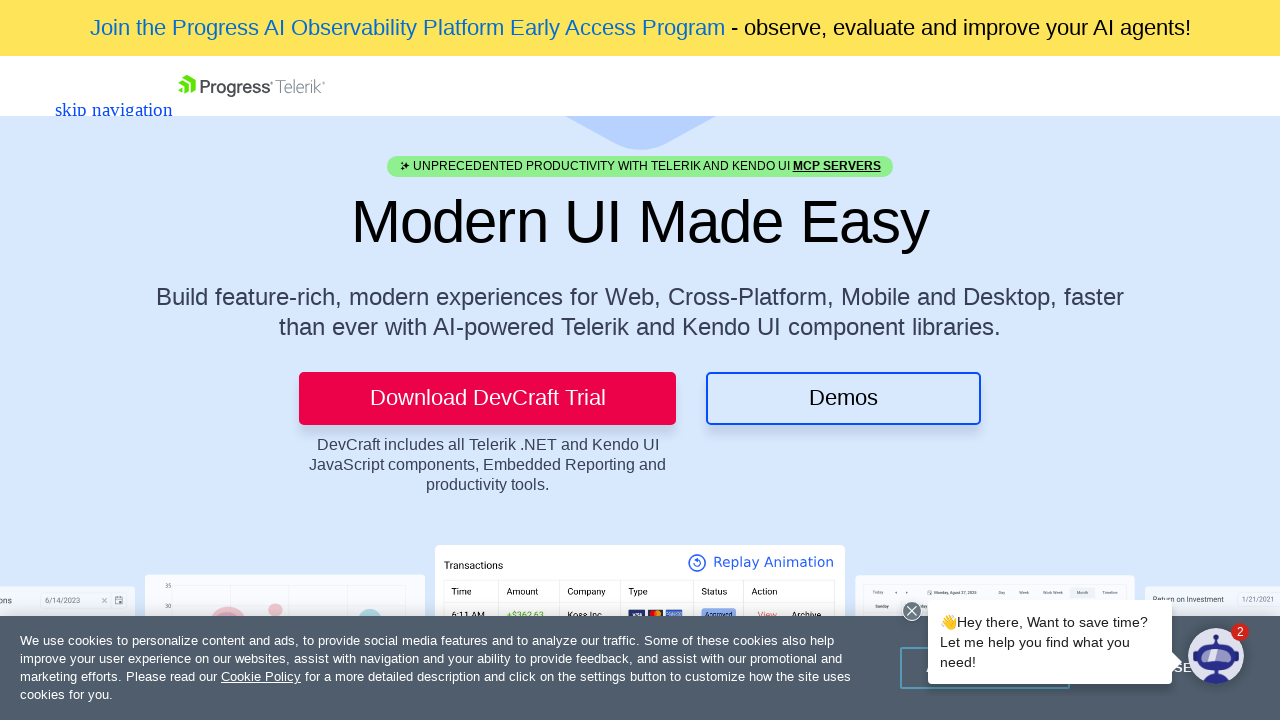